Tests checkbox selection and passenger count selection on a travel booking form, verifying that checkboxes can be toggled and adult passenger count can be incremented

Starting URL: https://rahulshettyacademy.com/dropdownsPractise/

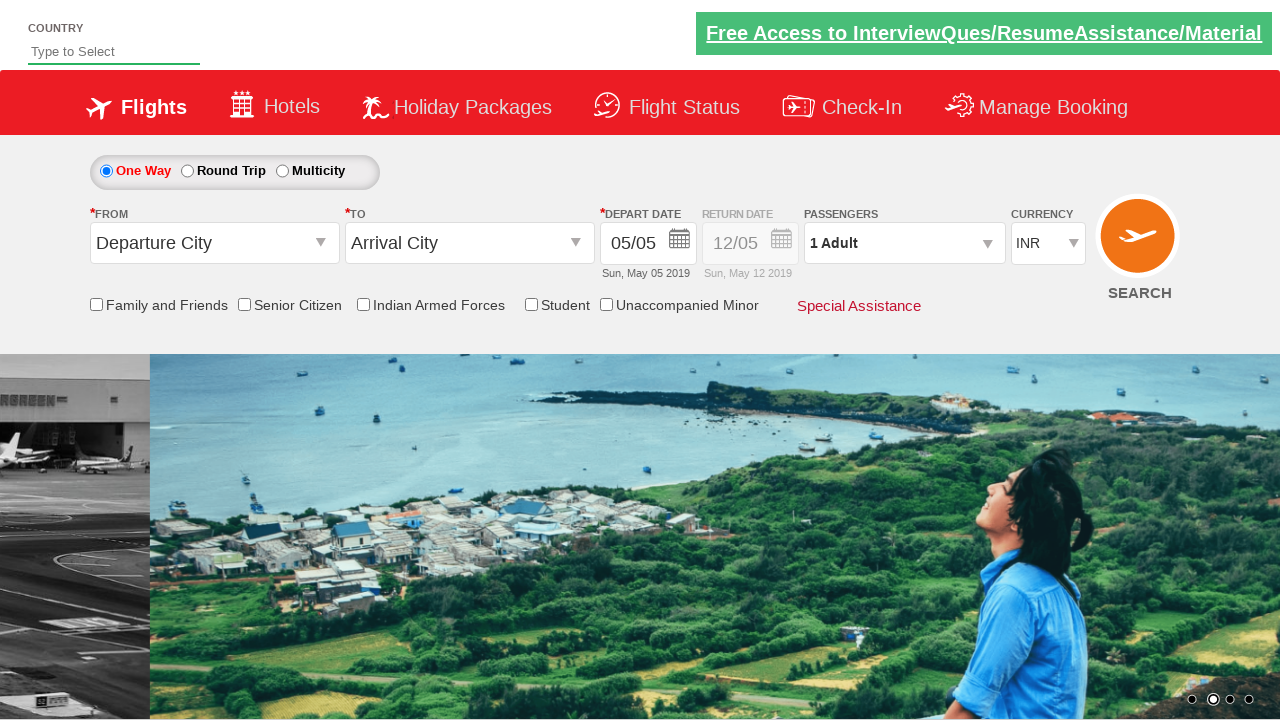

Verified checkbox is initially unchecked
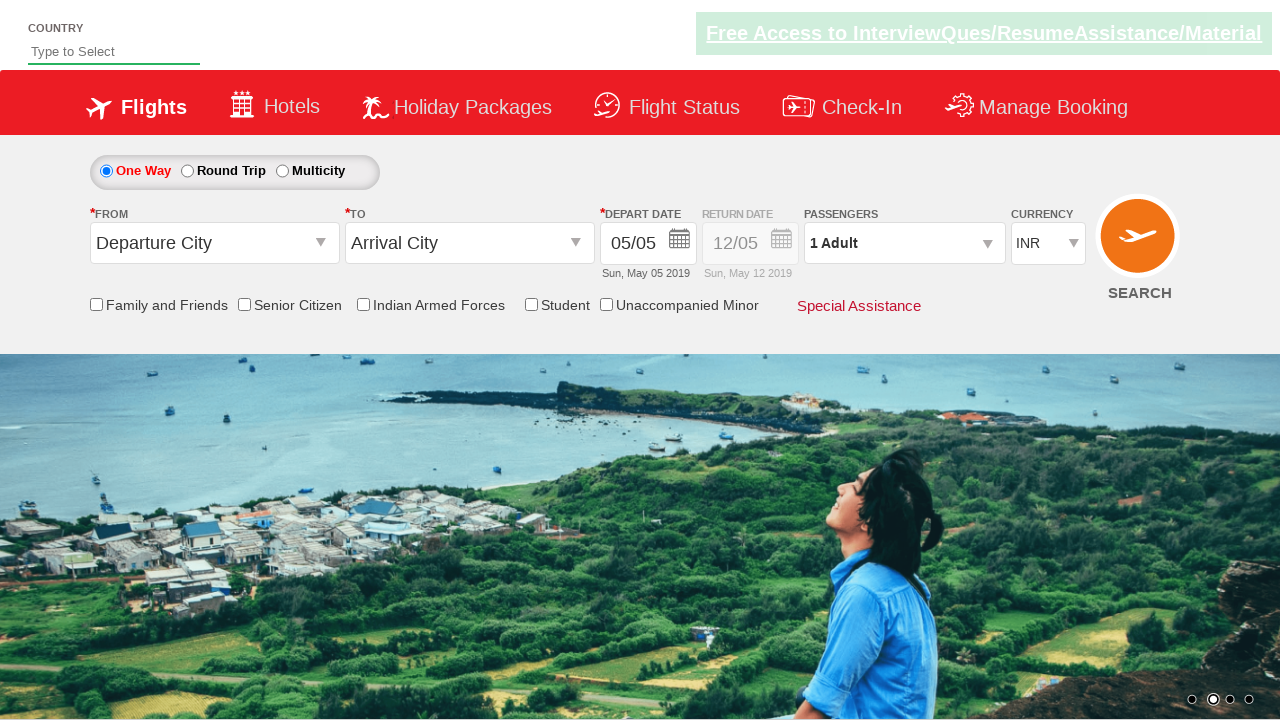

Clicked on friends and family checkbox at (96, 304) on #ctl00_mainContent_chk_friendsandfamily
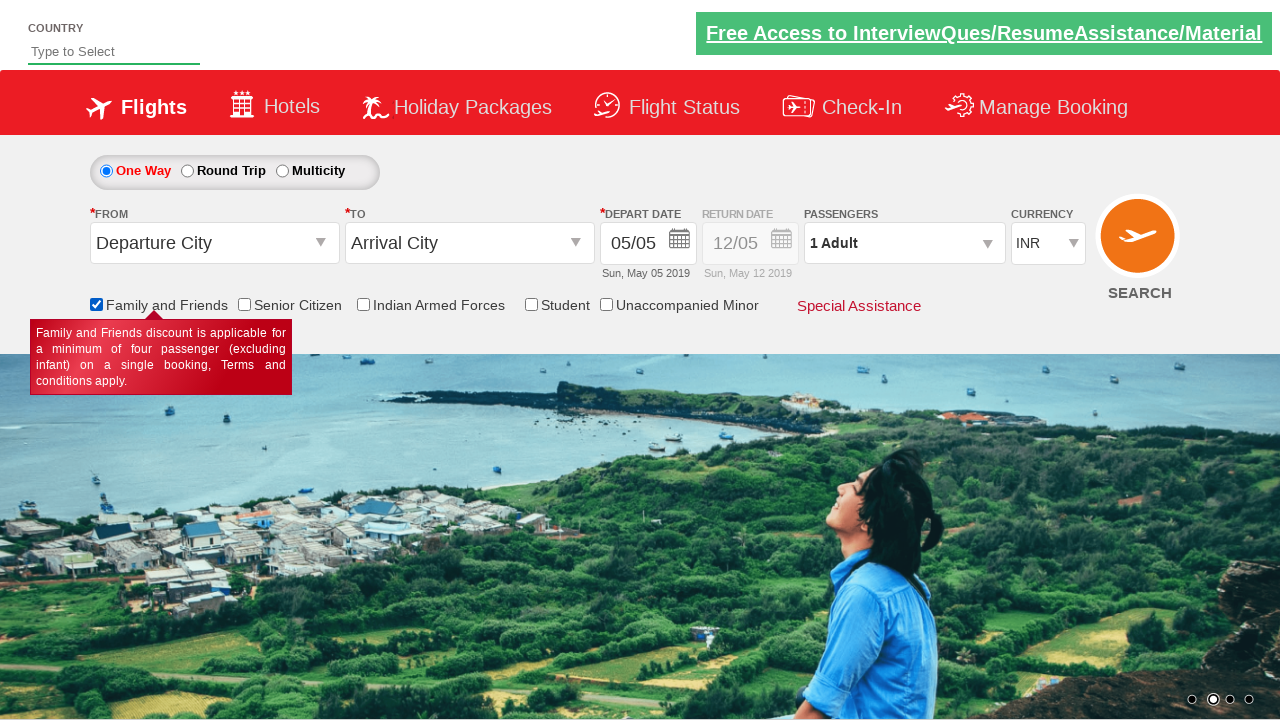

Verified checkbox is now checked
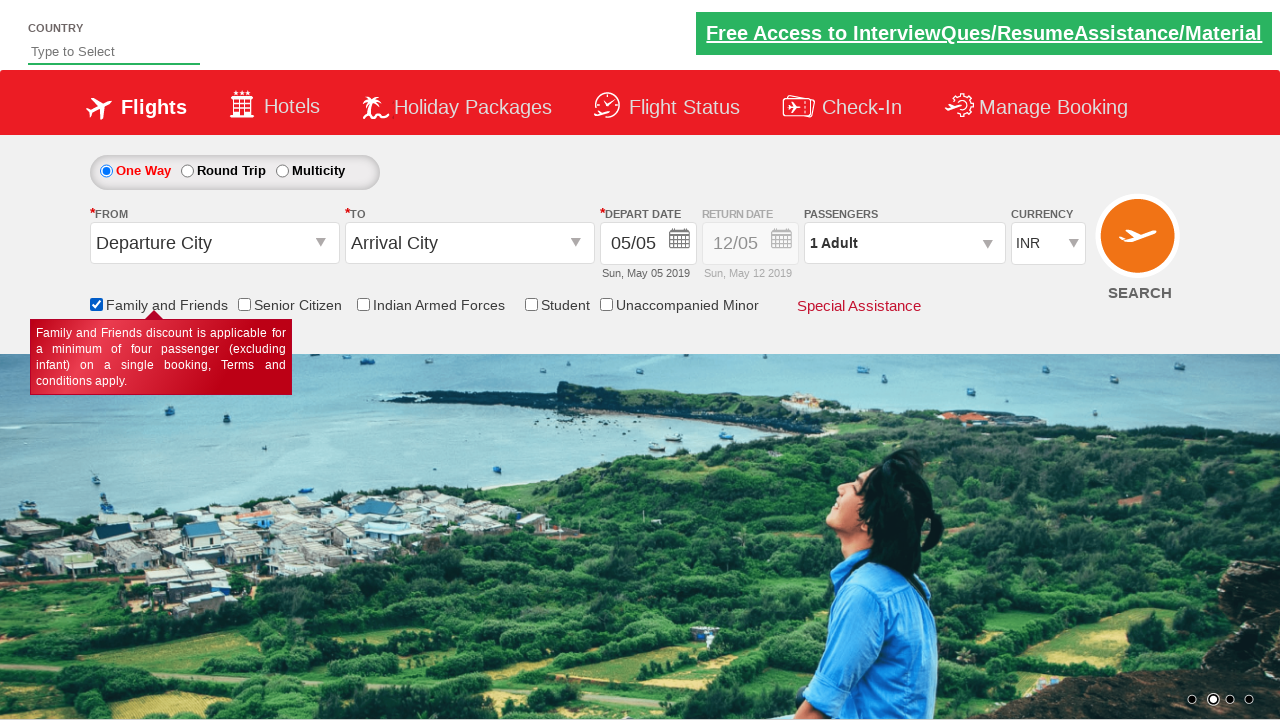

Total checkboxes on page: 6
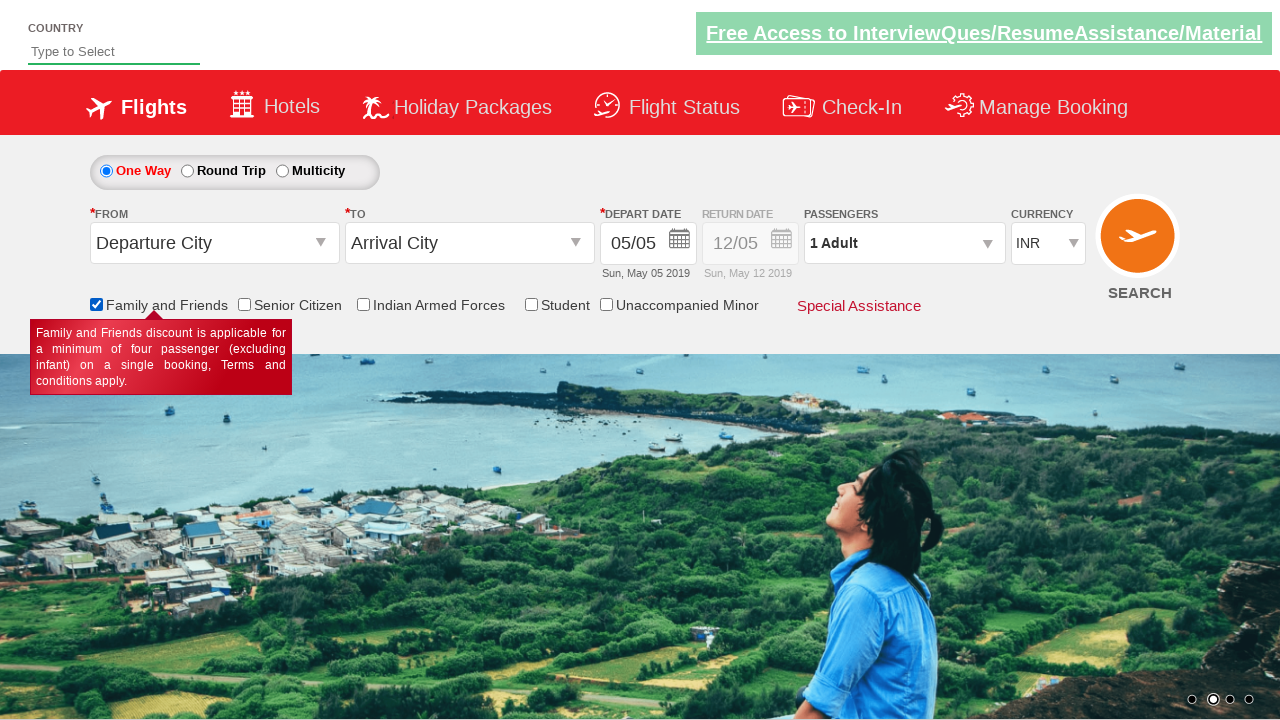

Clicked on passenger info dropdown at (904, 243) on #divpaxinfo
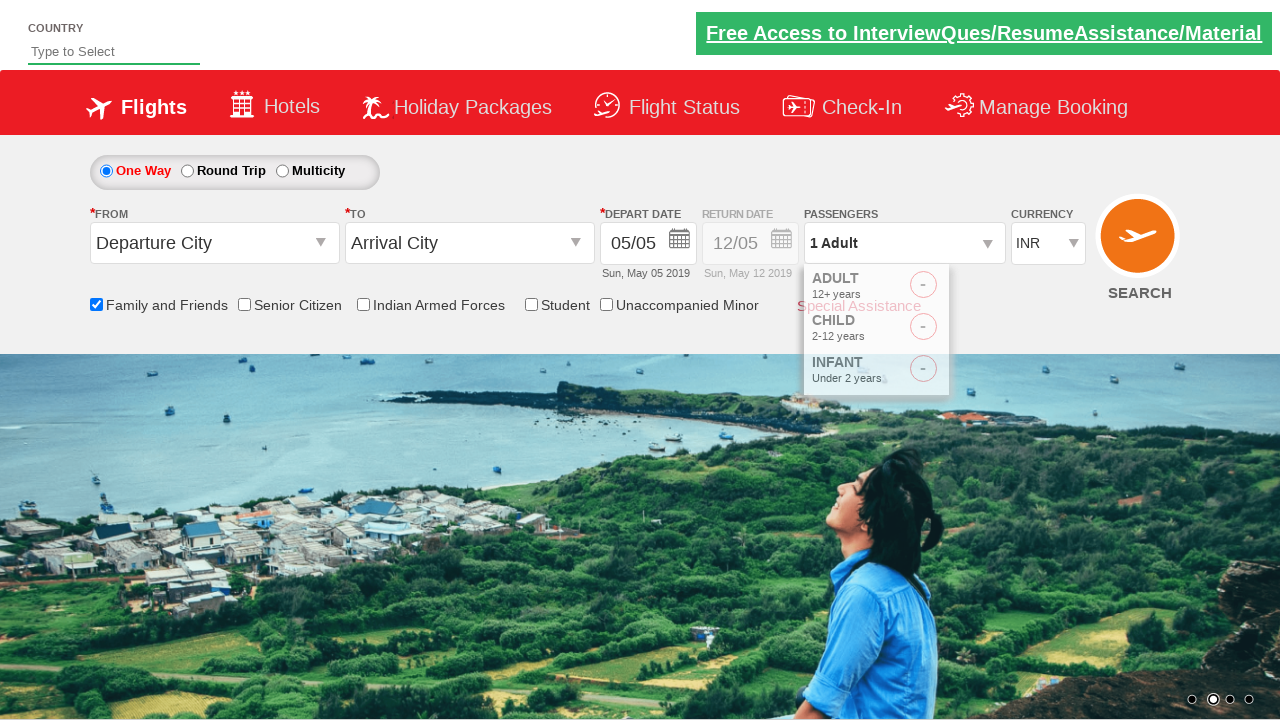

Waited for dropdown to open
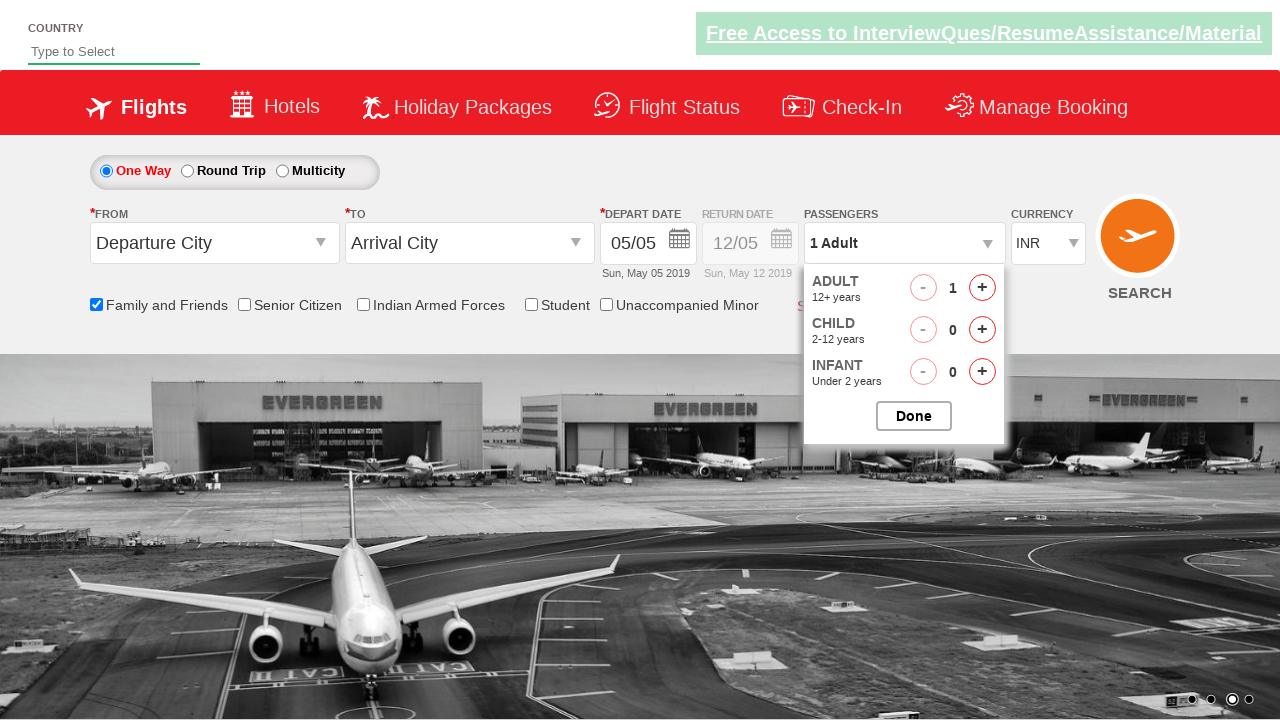

Clicked adult increment button (iteration 1 of 4) at (982, 288) on xpath=//span[@id='hrefIncAdt']
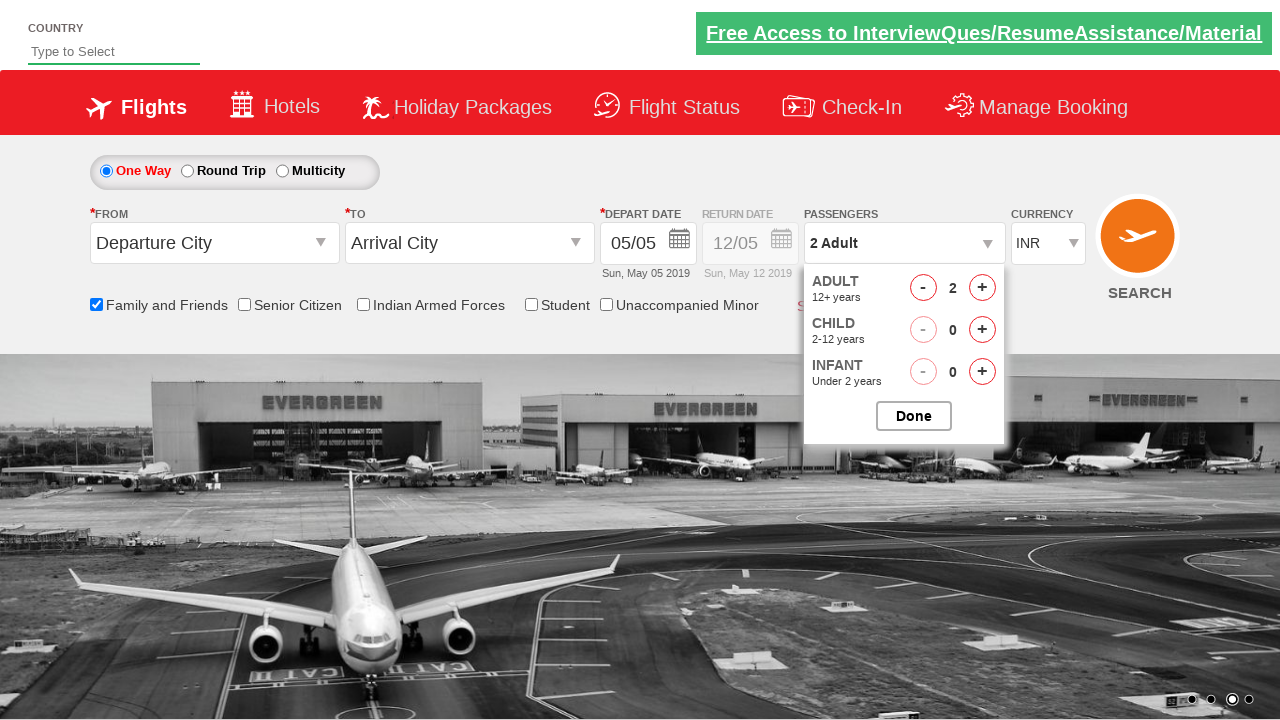

Clicked adult increment button (iteration 2 of 4) at (982, 288) on xpath=//span[@id='hrefIncAdt']
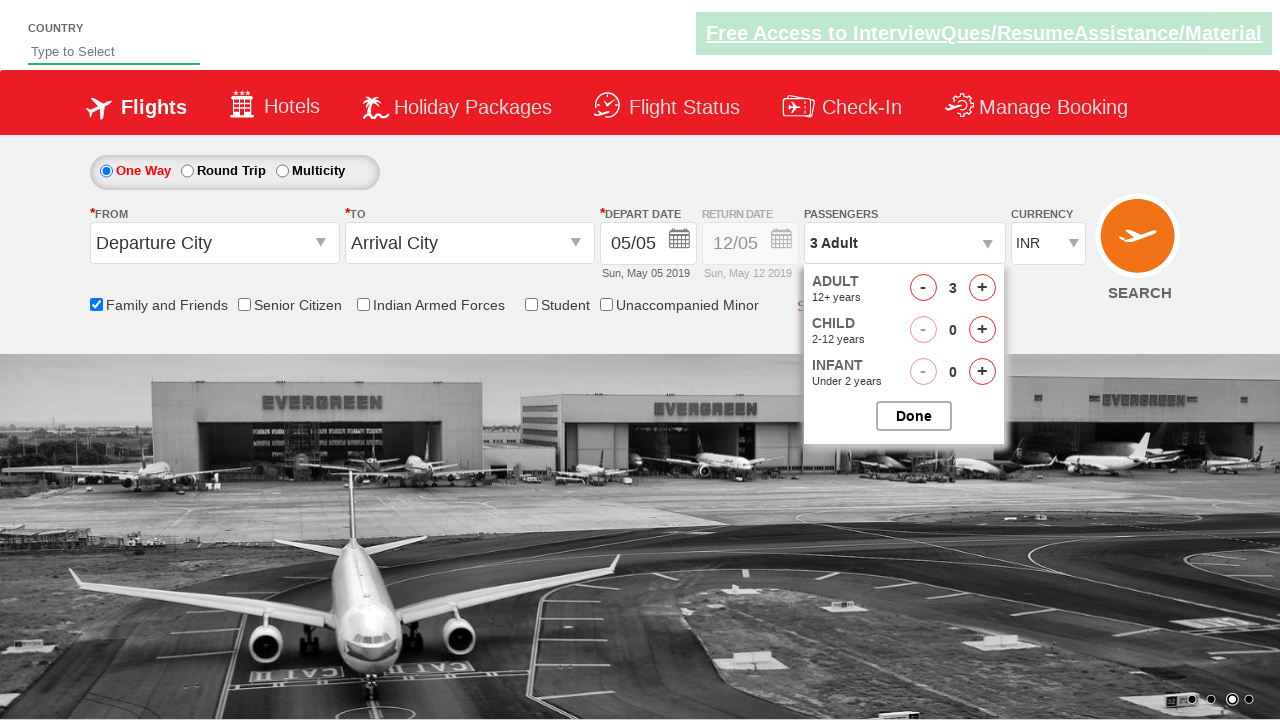

Clicked adult increment button (iteration 3 of 4) at (982, 288) on xpath=//span[@id='hrefIncAdt']
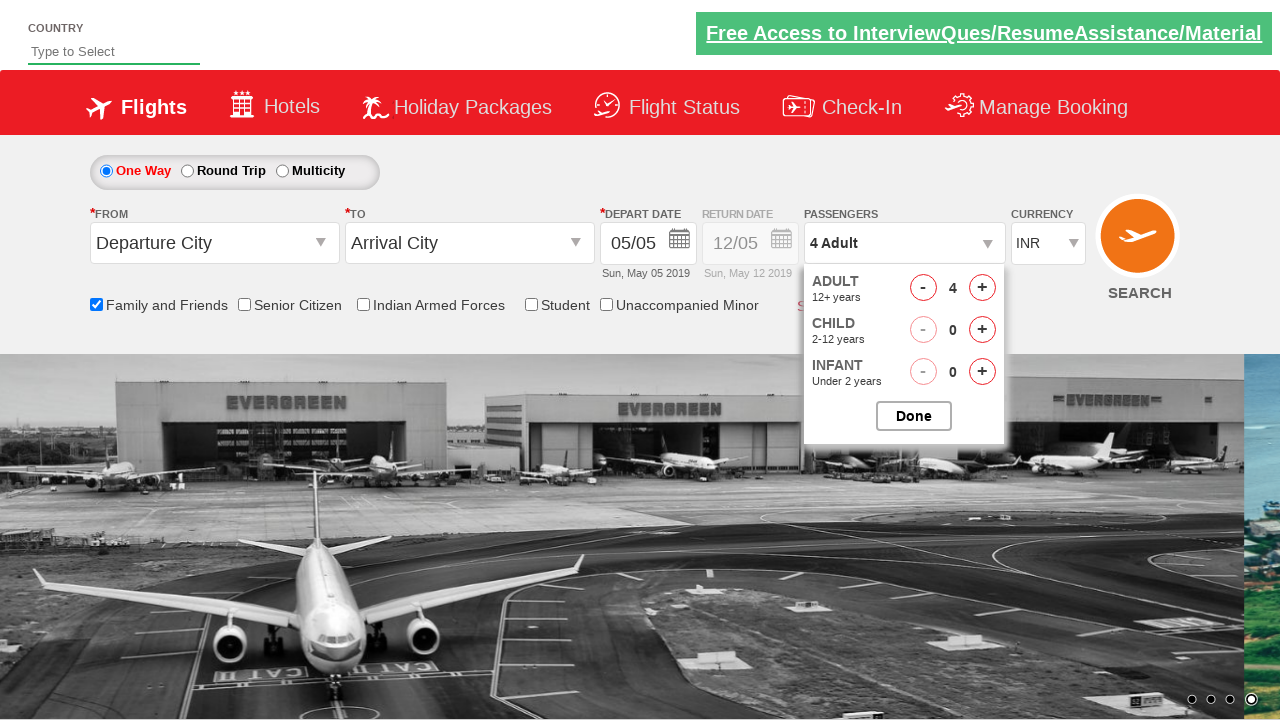

Clicked adult increment button (iteration 4 of 4) at (982, 288) on xpath=//span[@id='hrefIncAdt']
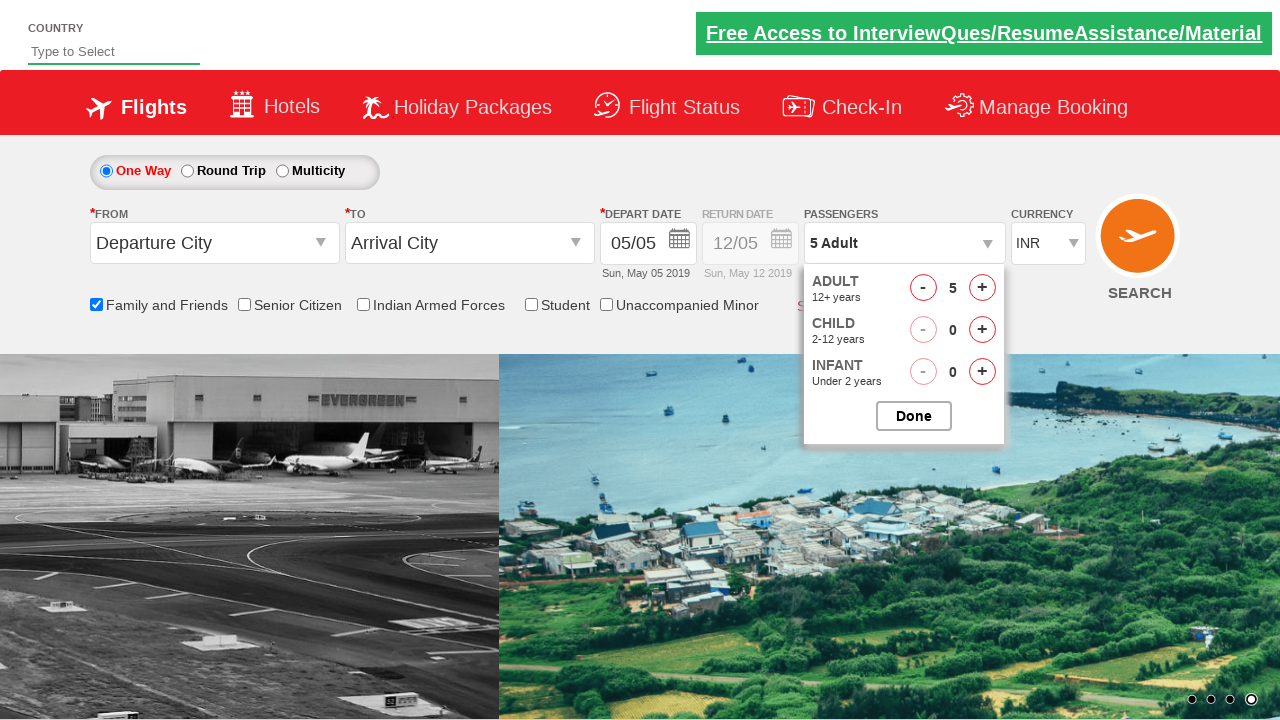

Closed passenger selection dropdown at (914, 416) on #btnclosepaxoption
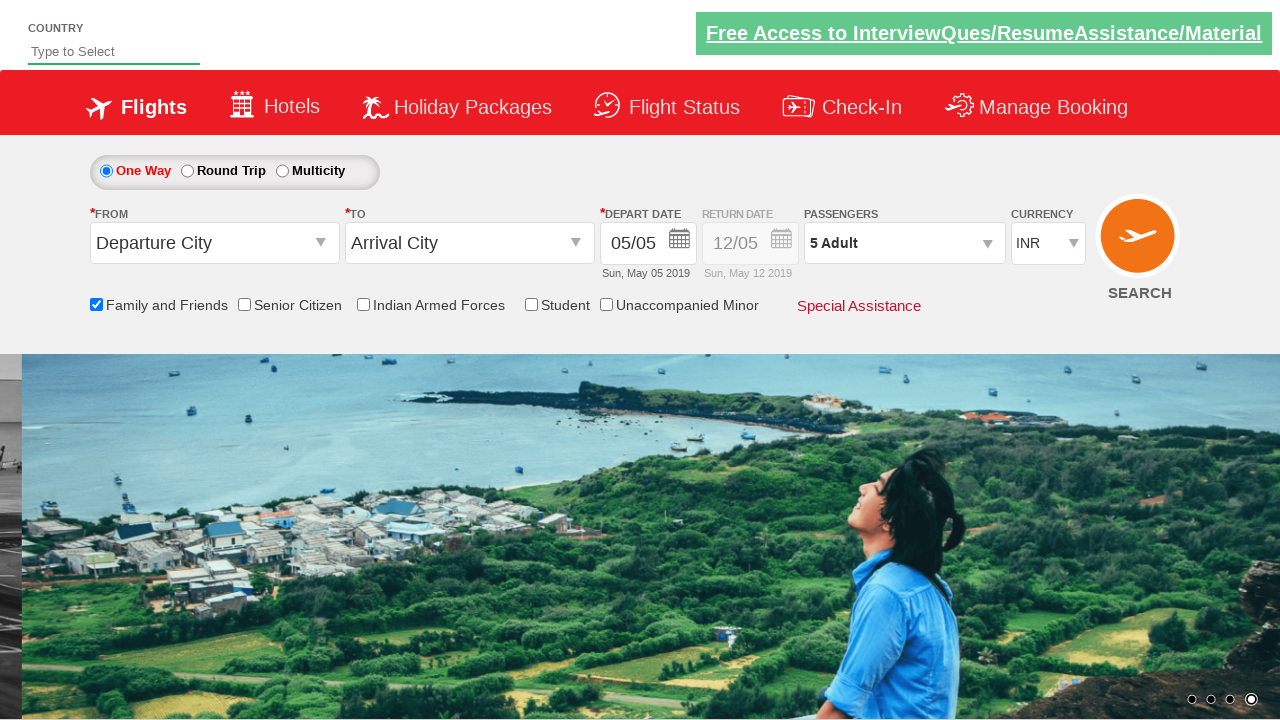

Verified passenger count is '5 Adult'
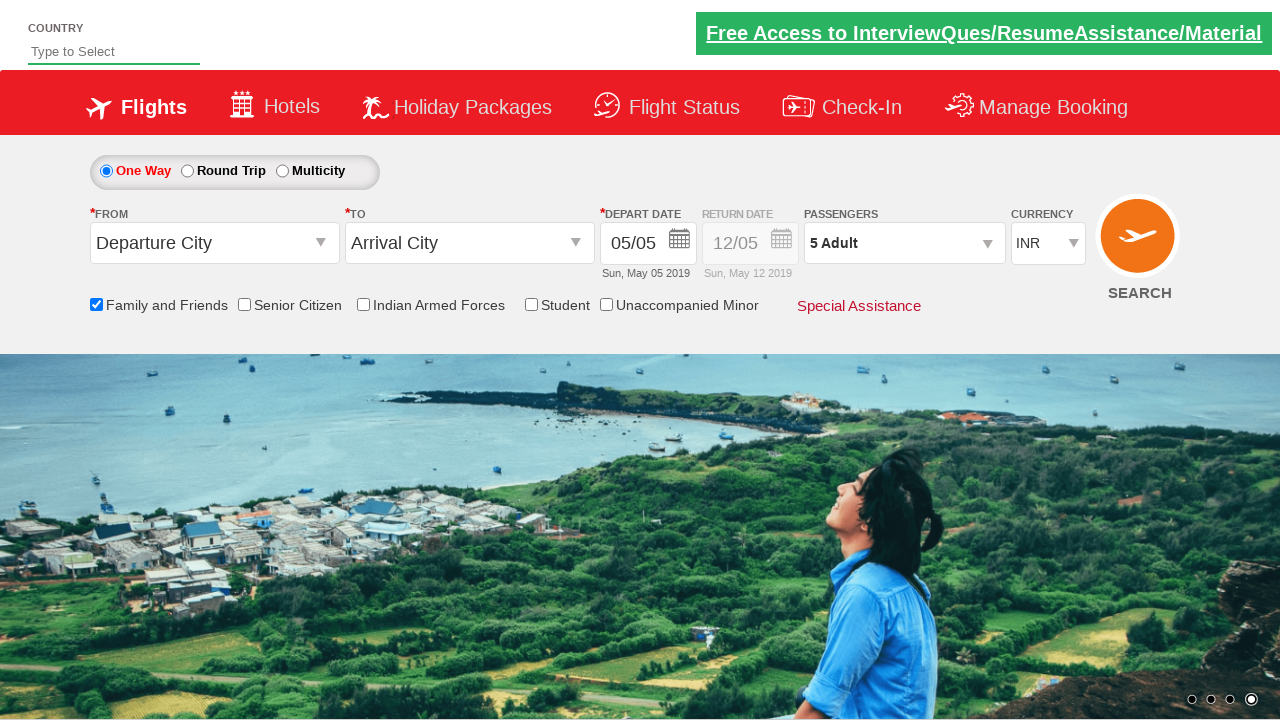

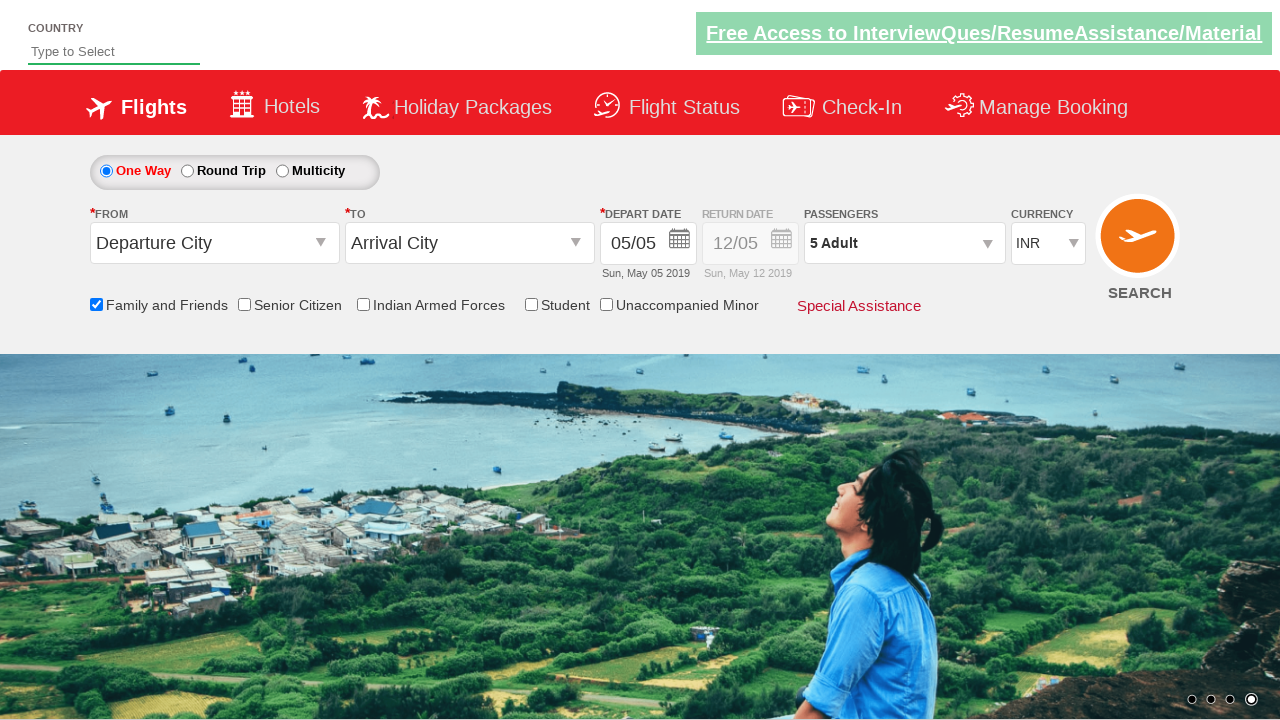